Tests the DemoQA practice form by filling all fields (first name, last name, email, gender, phone number, date of birth, subjects, hobbies, address, state, and city), submitting the form, and verifying the submitted data appears correctly in the confirmation modal.

Starting URL: https://demoqa.com/automation-practice-form

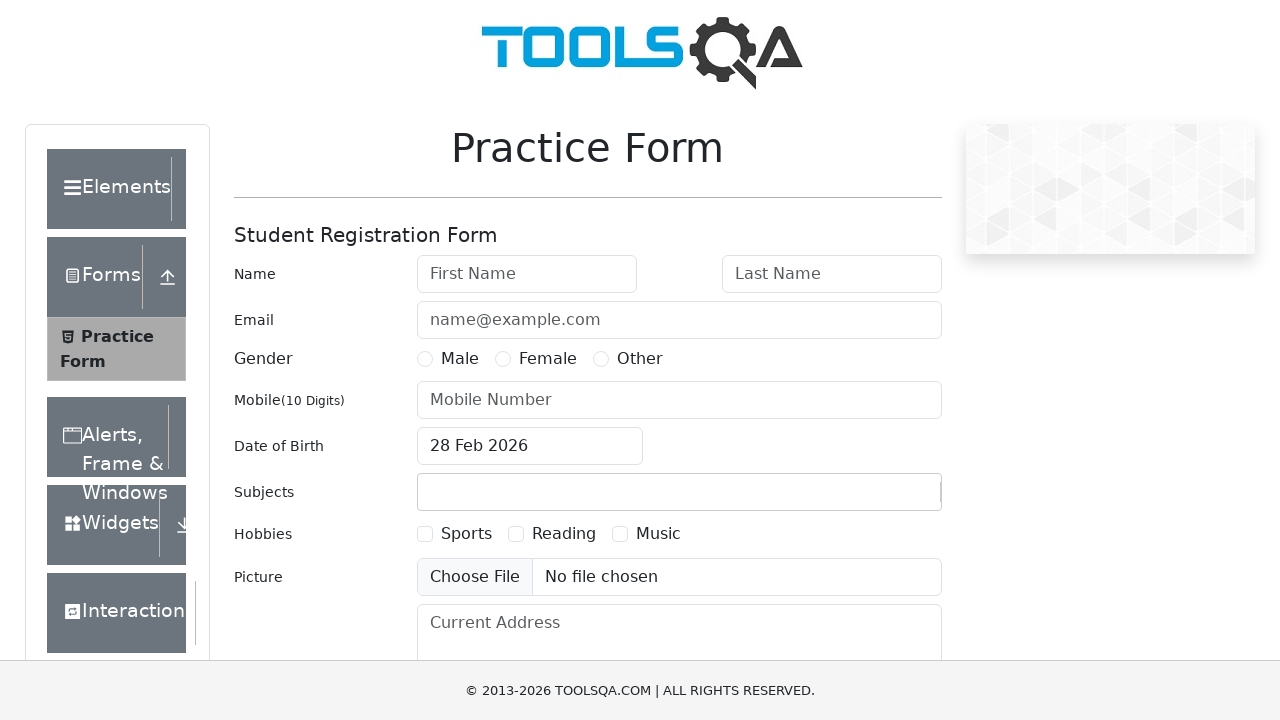

Filled first name field with 'JohnTest' on #firstName
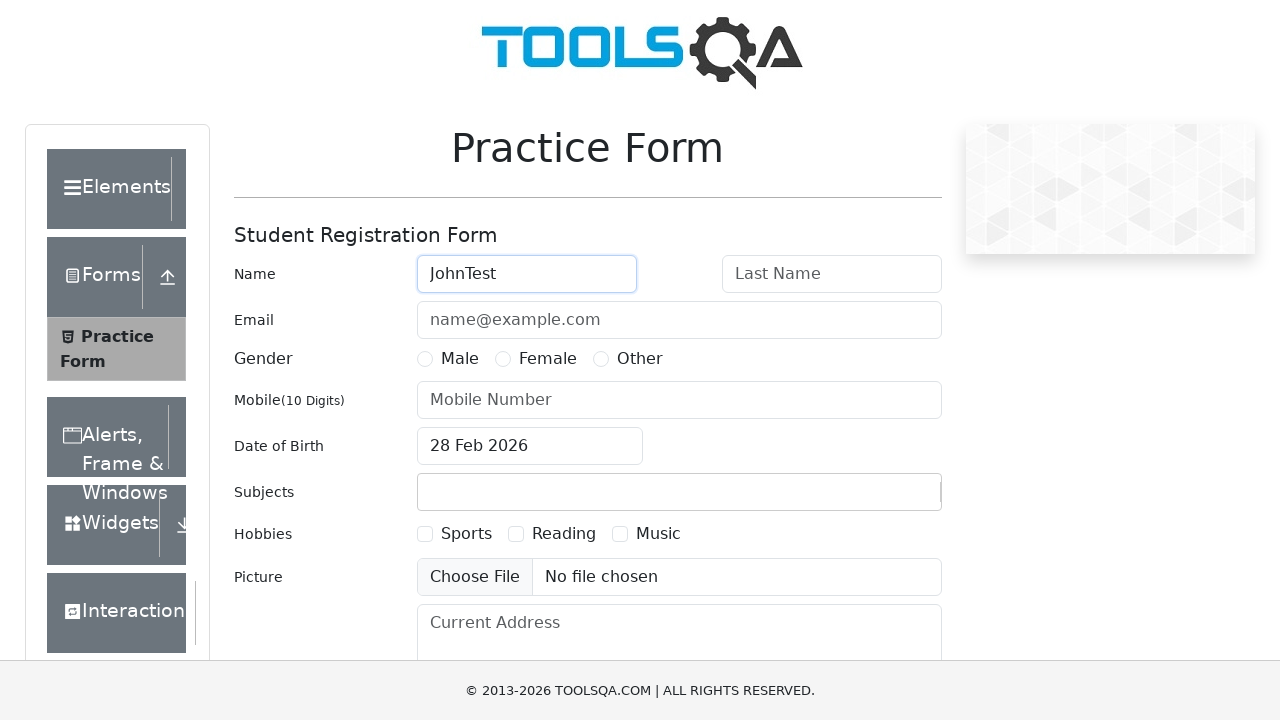

Filled last name field with 'DoeTest' on #lastName
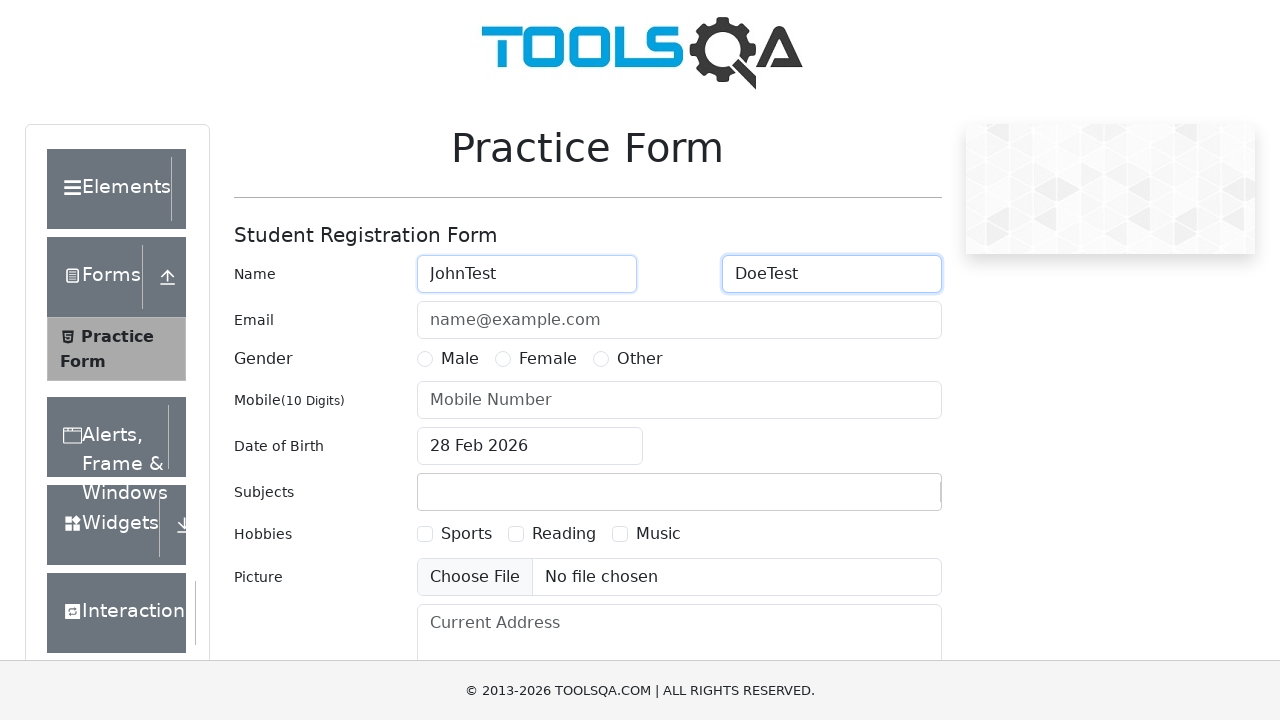

Filled email field with 'johndoe.test@example.com' on #userEmail
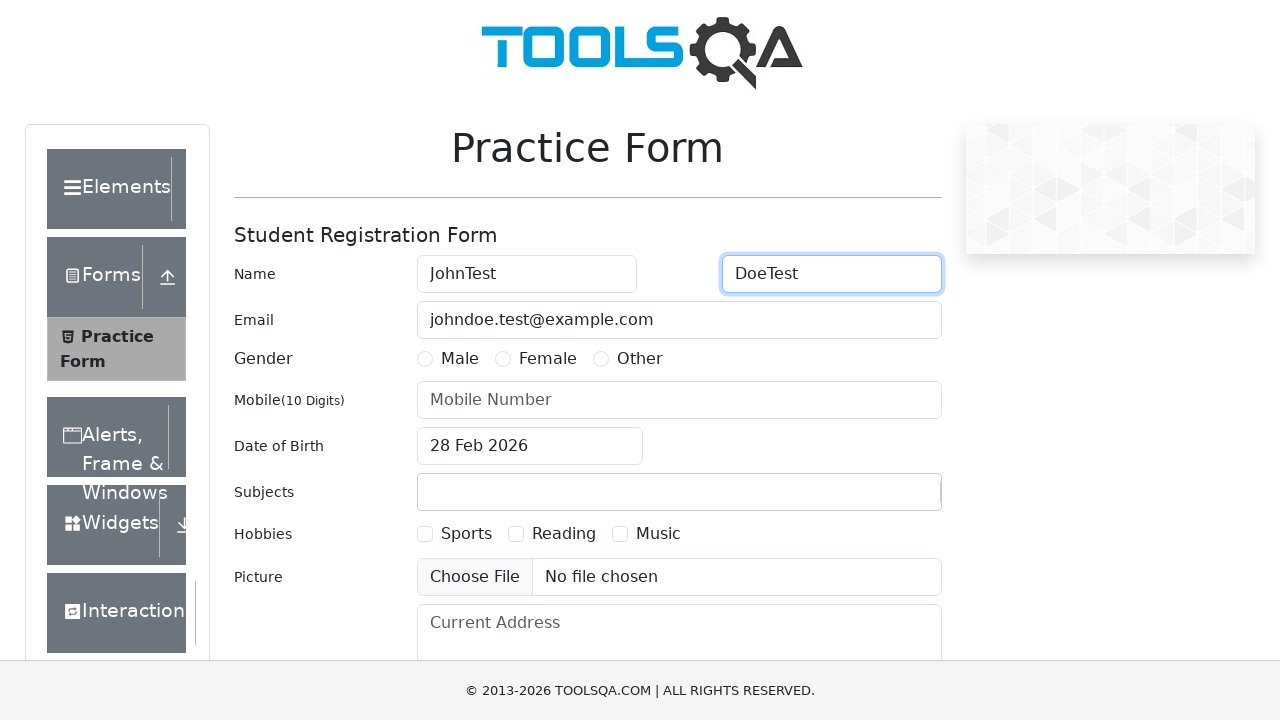

Selected 'Other' gender option at (640, 359) on label[for='gender-radio-3']
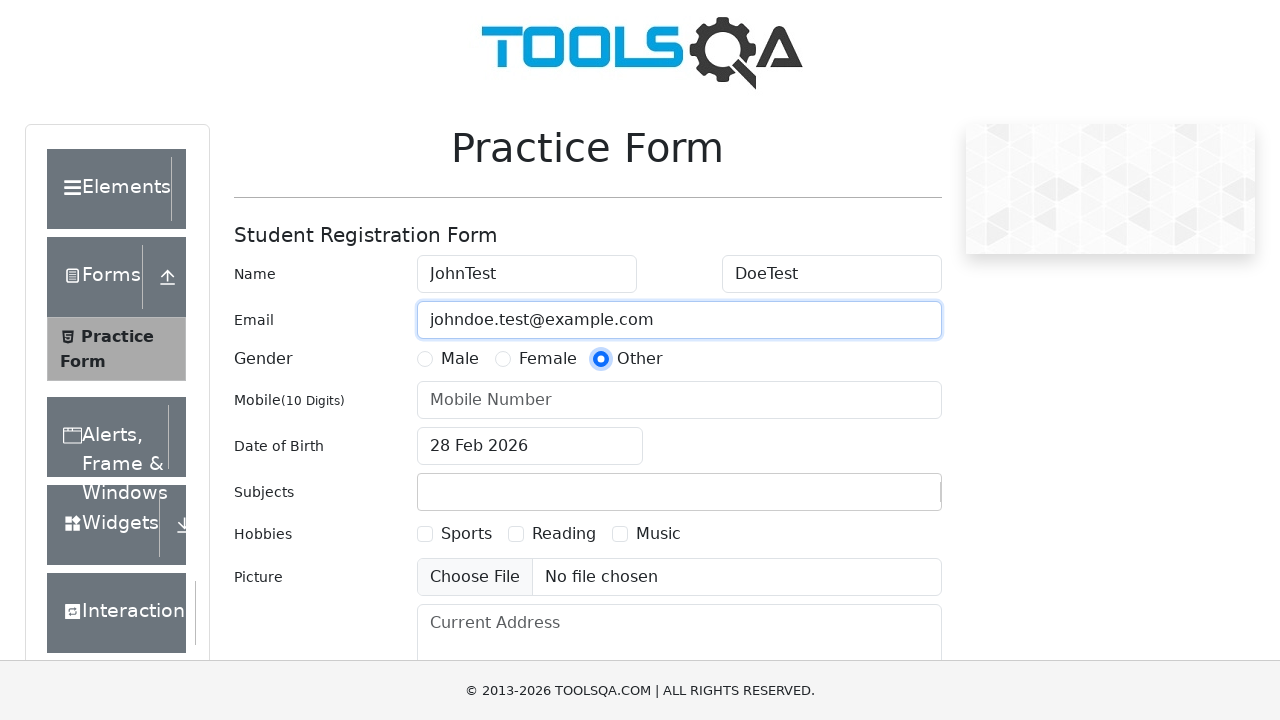

Filled phone number field with '5551234567' on #userNumber
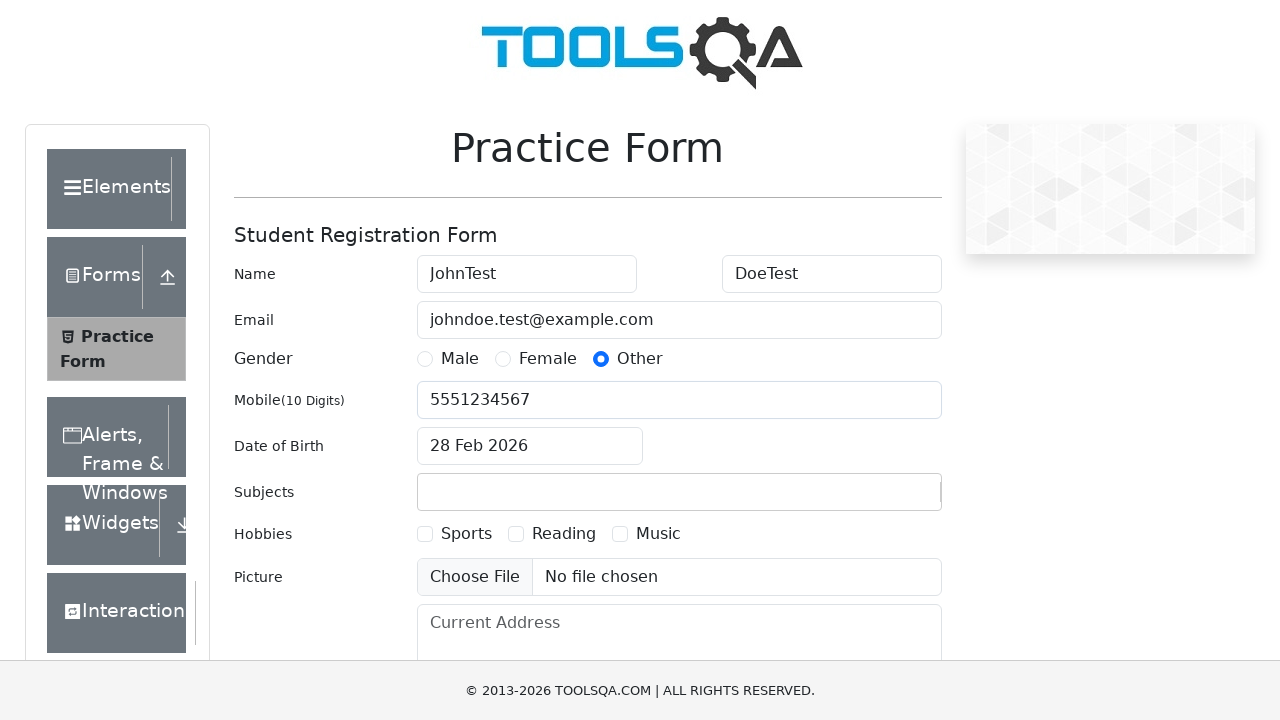

Clicked date of birth input field at (530, 446) on #dateOfBirthInput
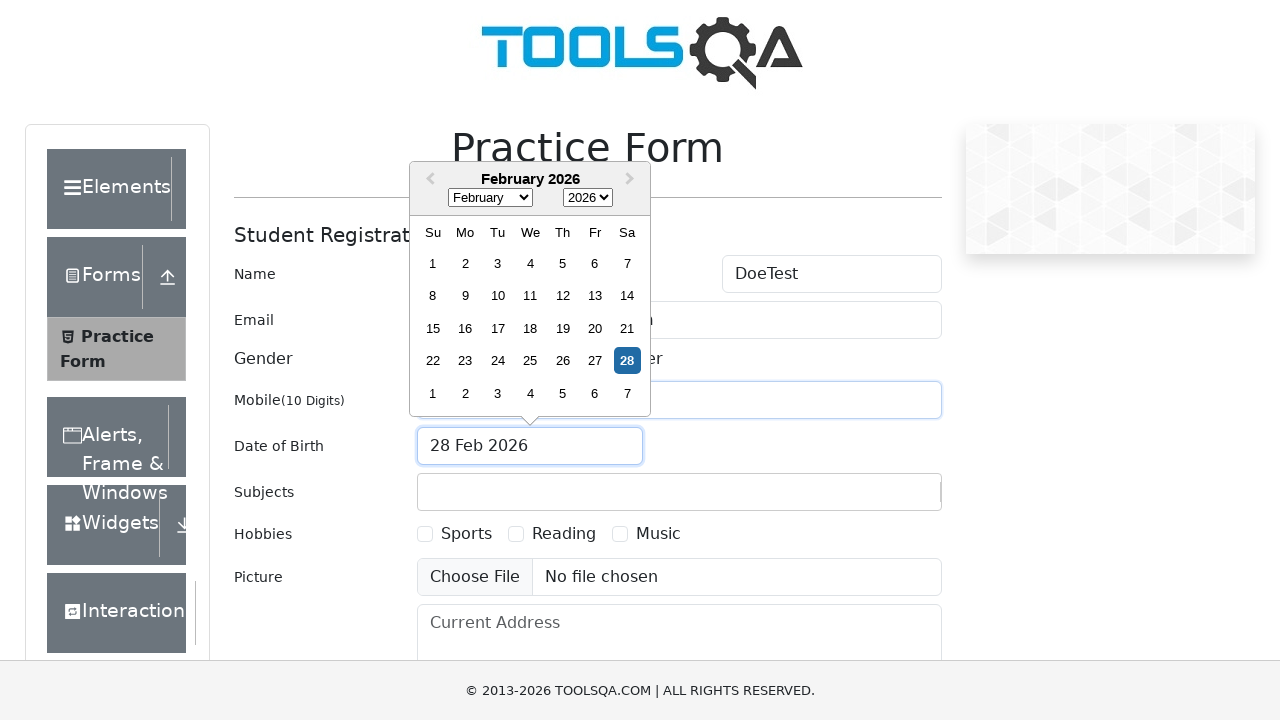

Filled date of birth with '15 Mar 1995' on #dateOfBirthInput
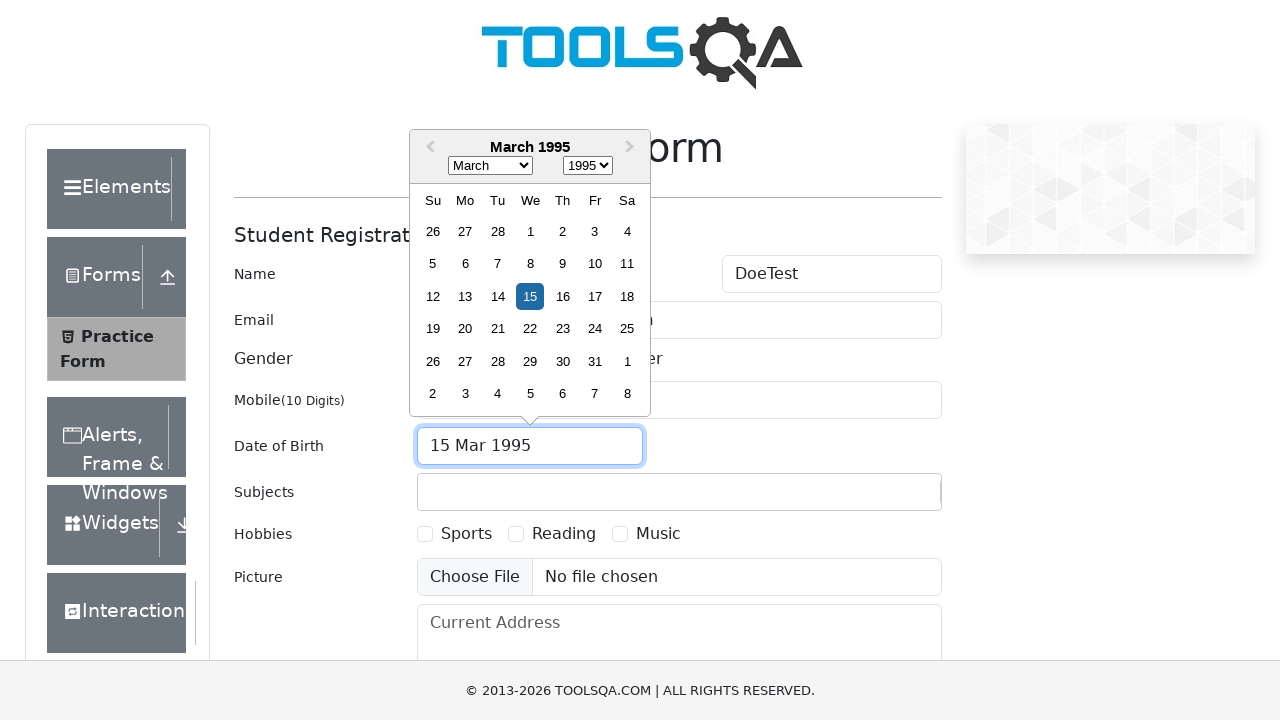

Pressed Enter to confirm date of birth
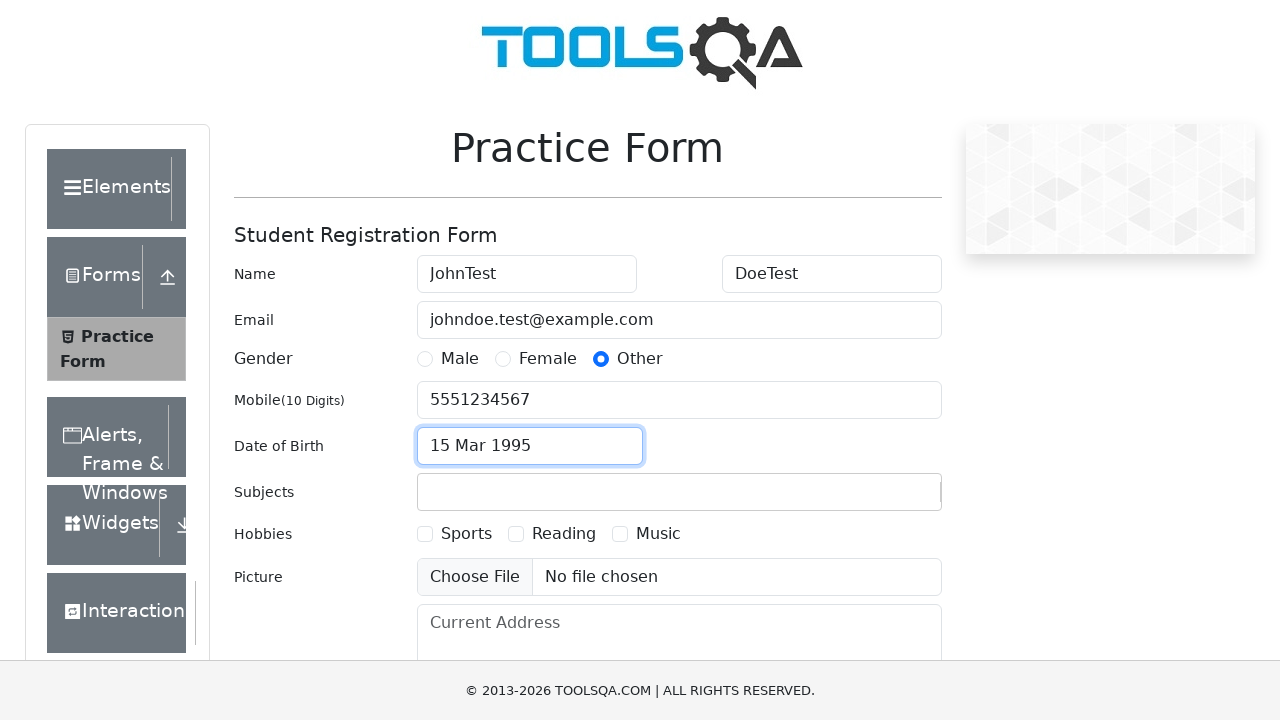

Clicked subjects input field at (430, 492) on #subjectsInput
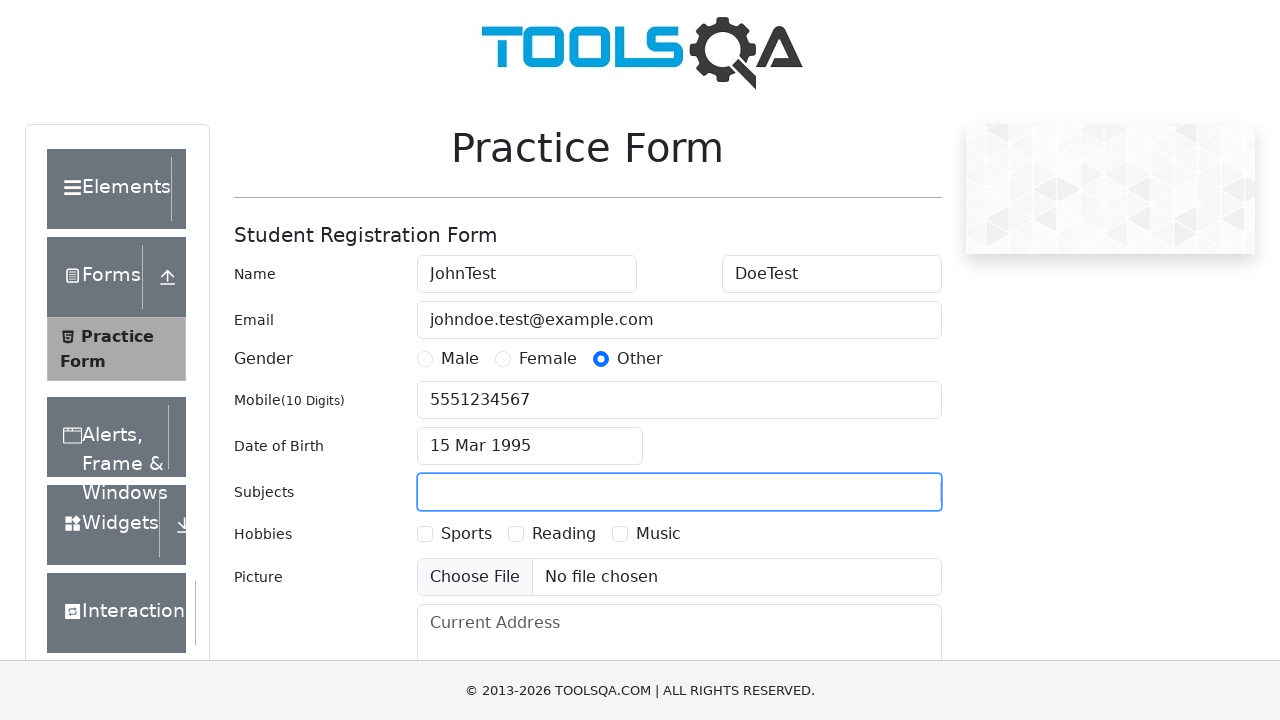

Filled subjects field with 'Maths' on #subjectsInput
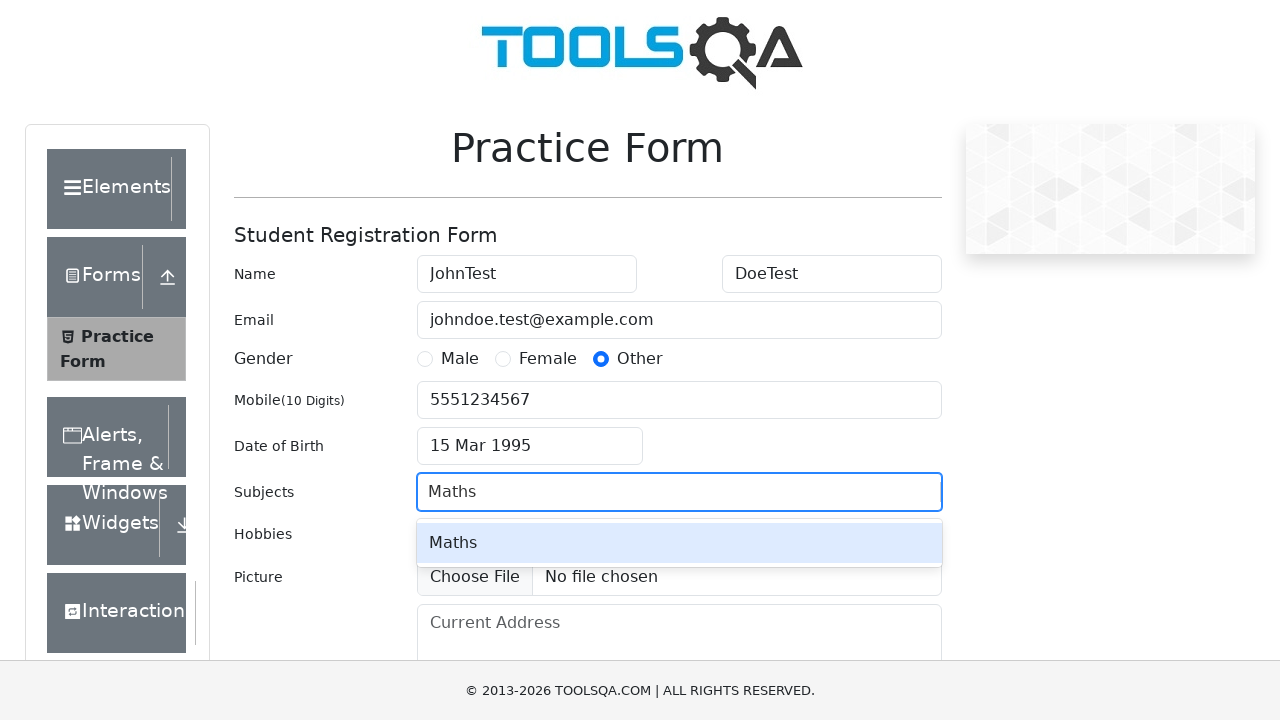

Waited for subject autocomplete option to appear
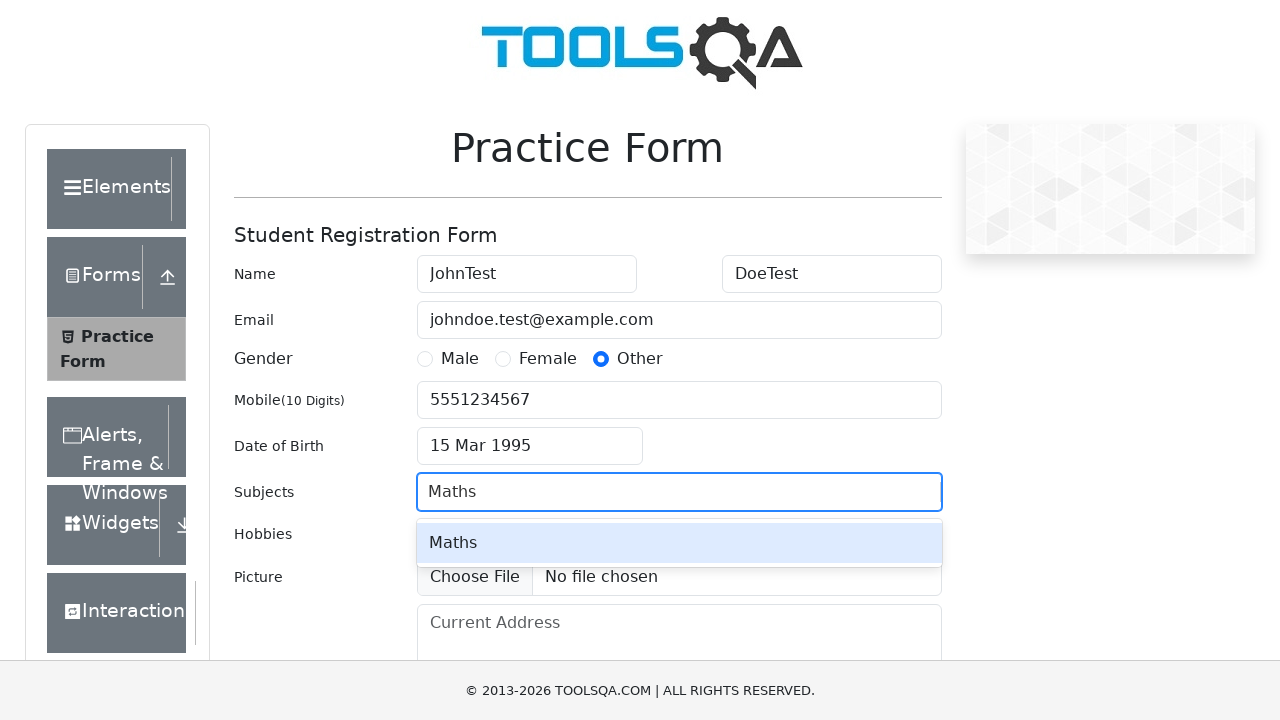

Pressed Enter to select Maths subject
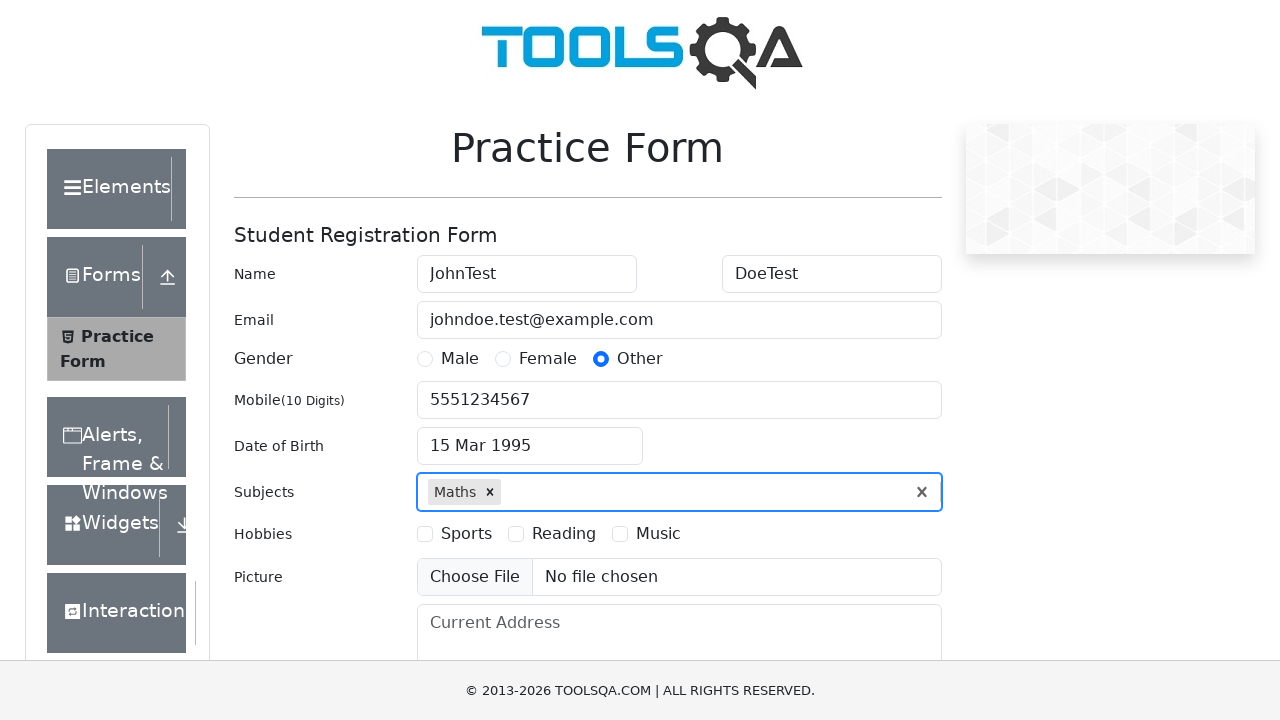

Selected 'Reading' hobby checkbox at (564, 534) on label[for='hobbies-checkbox-2']
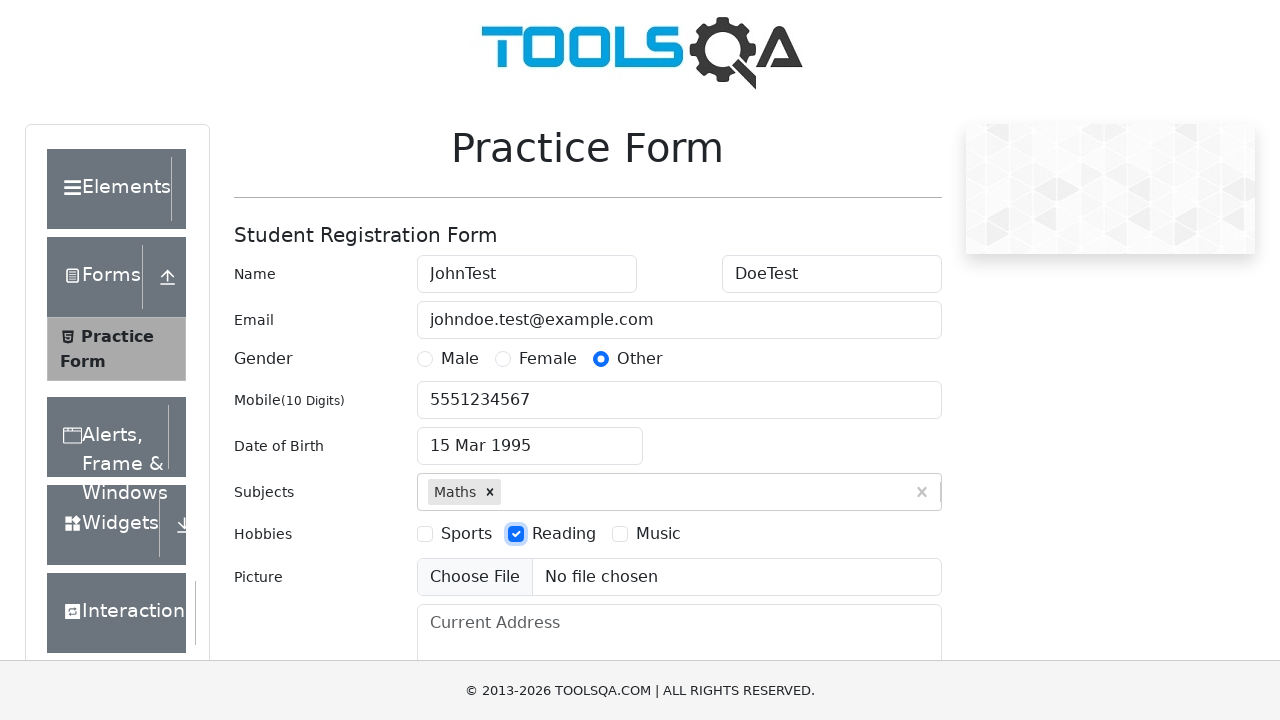

Filled current address field with '123 Test Street, Test City' on #currentAddress
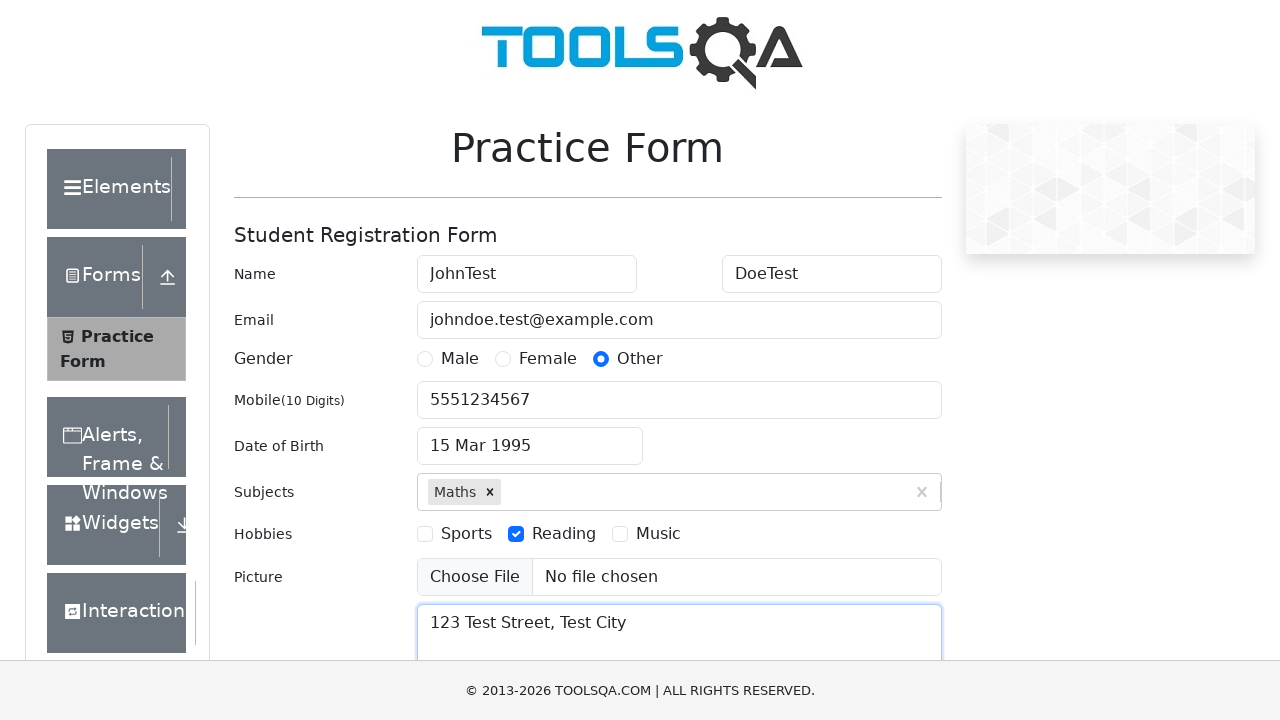

Clicked state dropdown at (527, 437) on #state
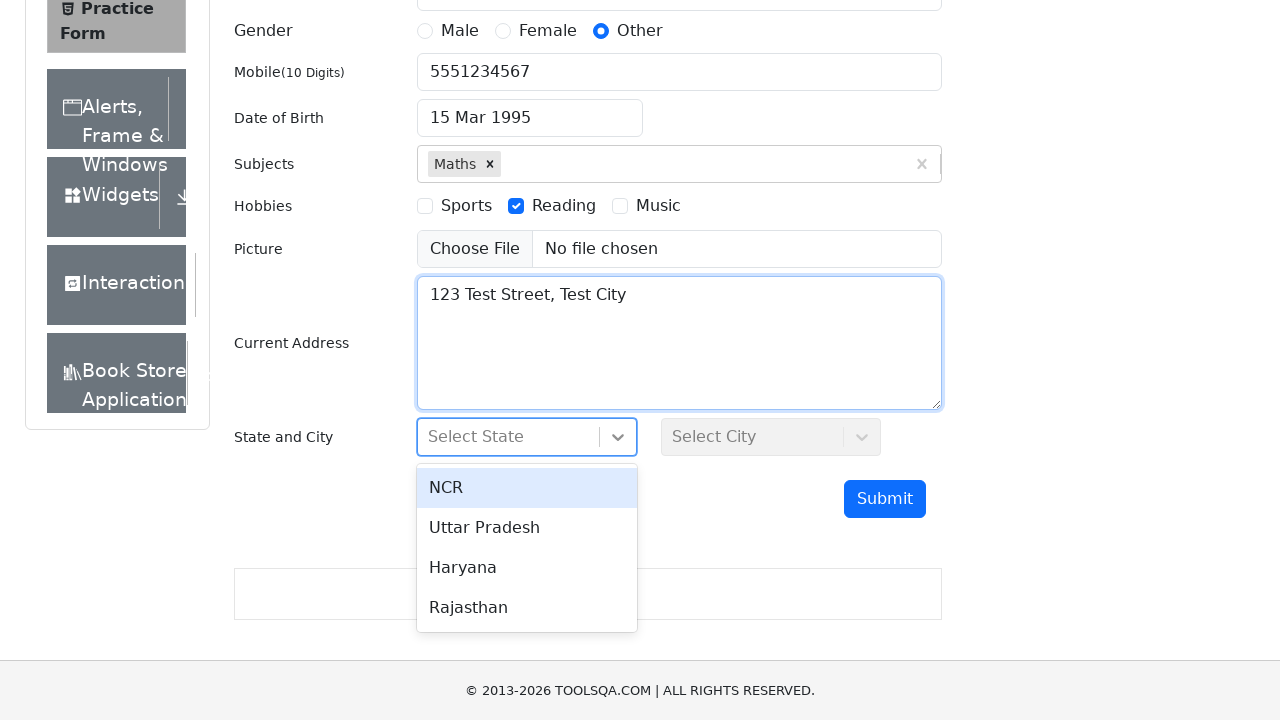

Filled state search field with 'NCR' on #react-select-3-input
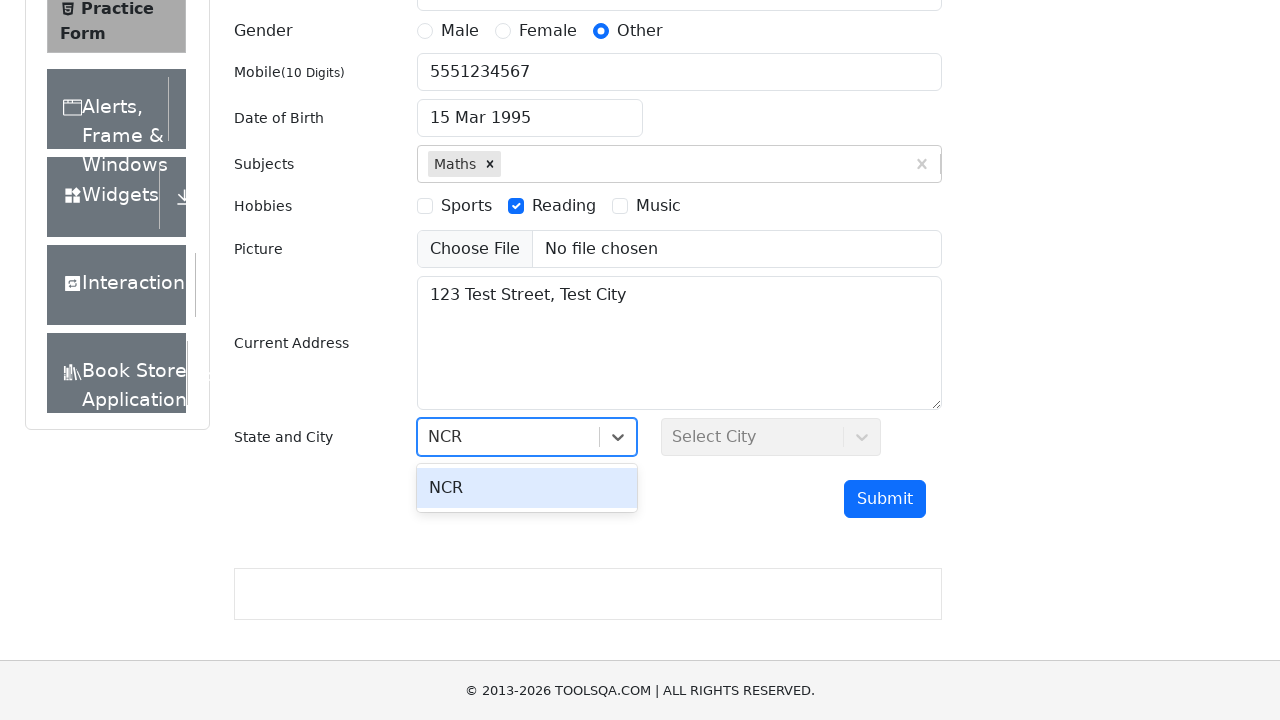

Pressed Enter to select NCR state
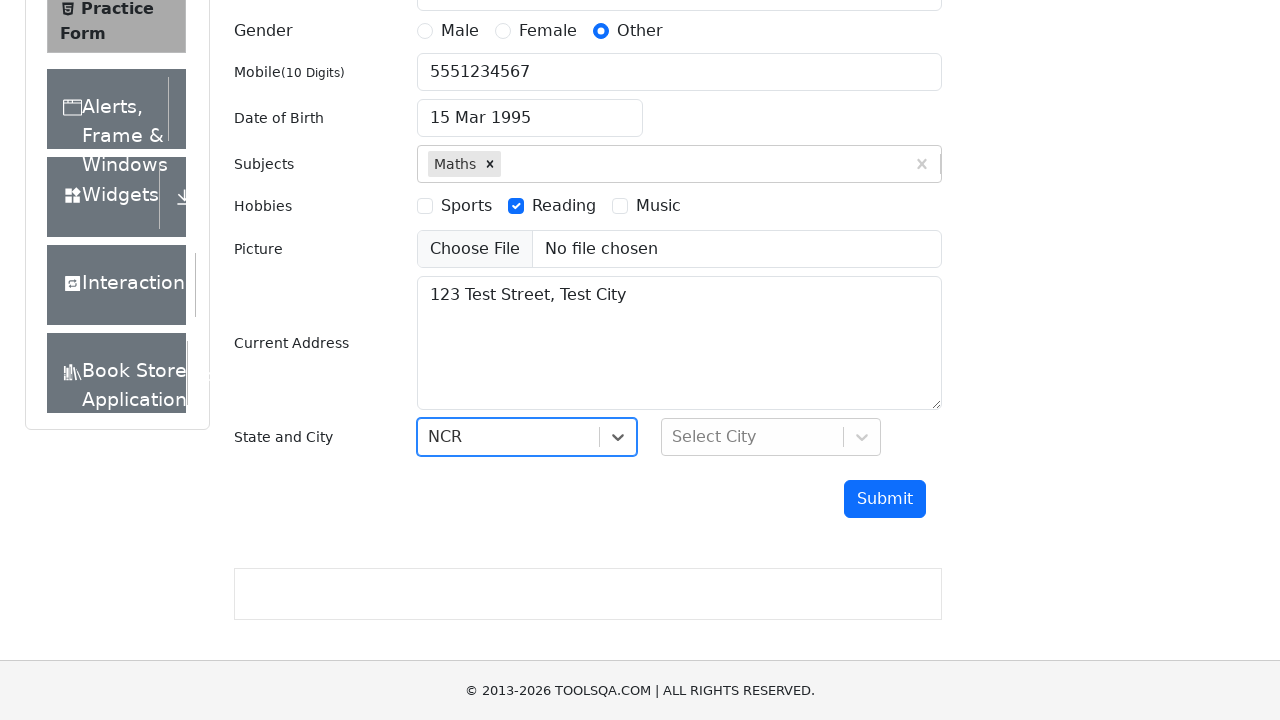

Clicked city dropdown at (771, 437) on #city
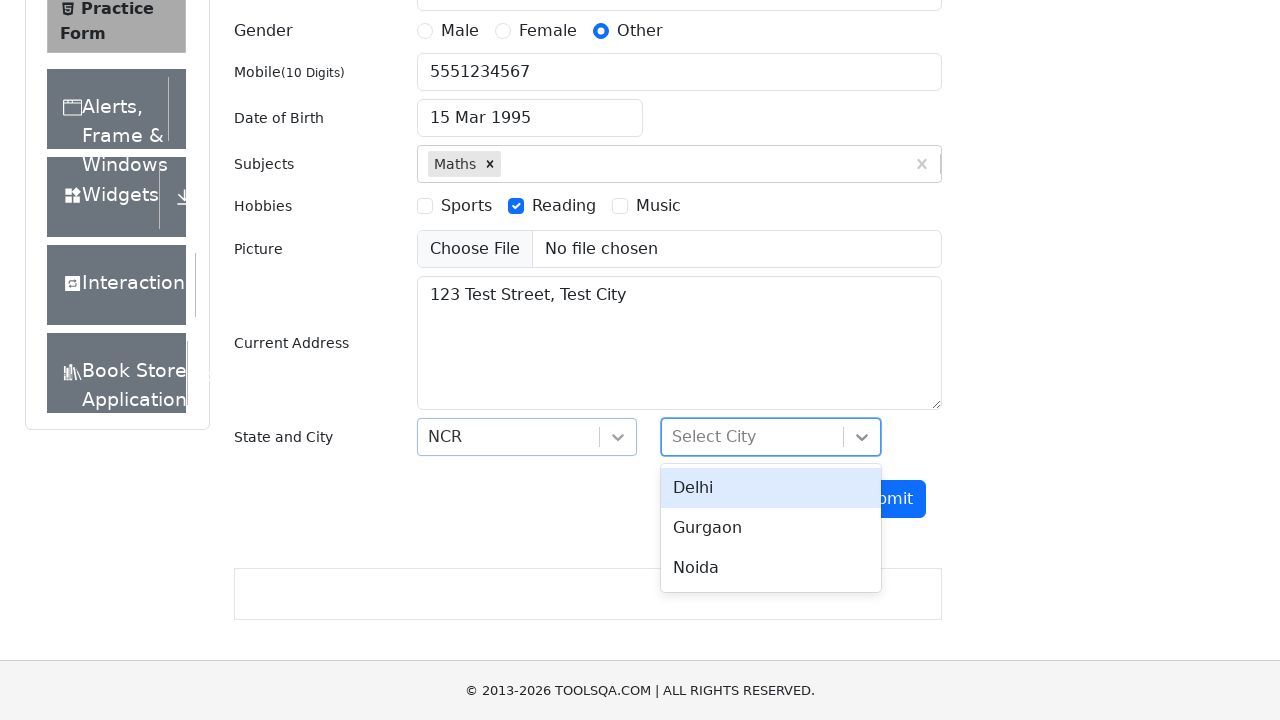

Filled city search field with 'Delhi' on #react-select-4-input
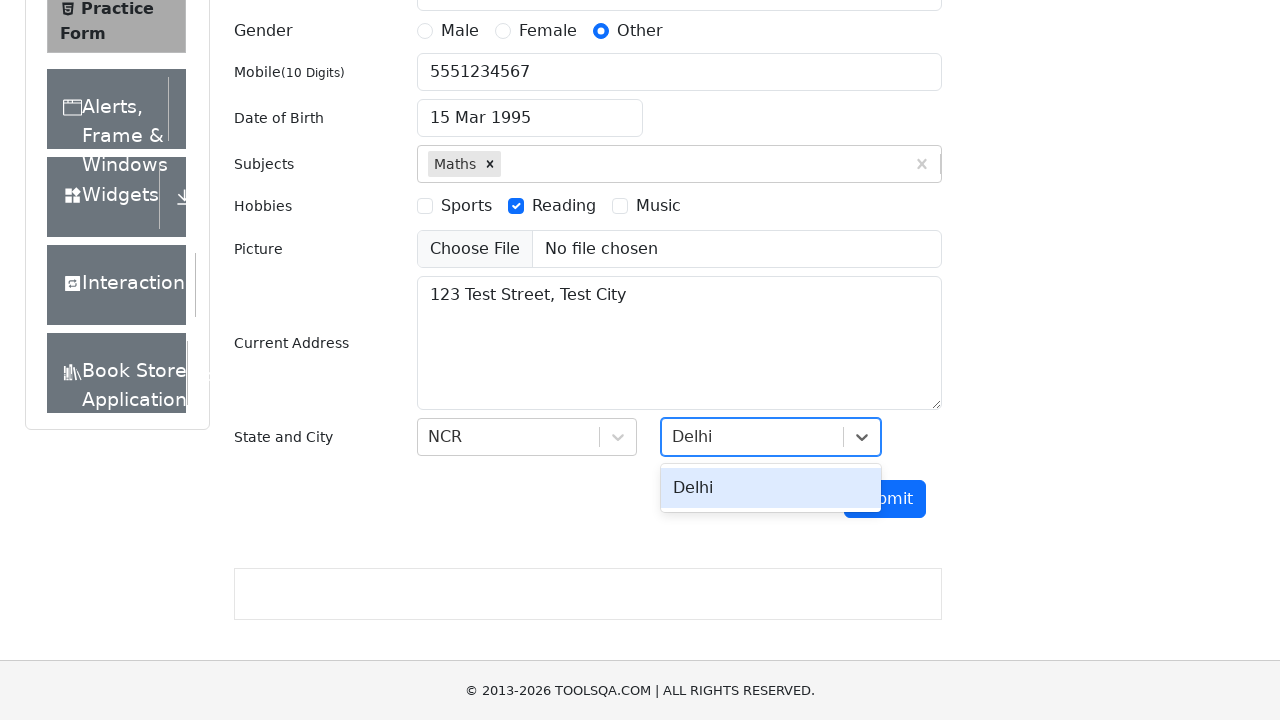

Pressed Enter to select Delhi city
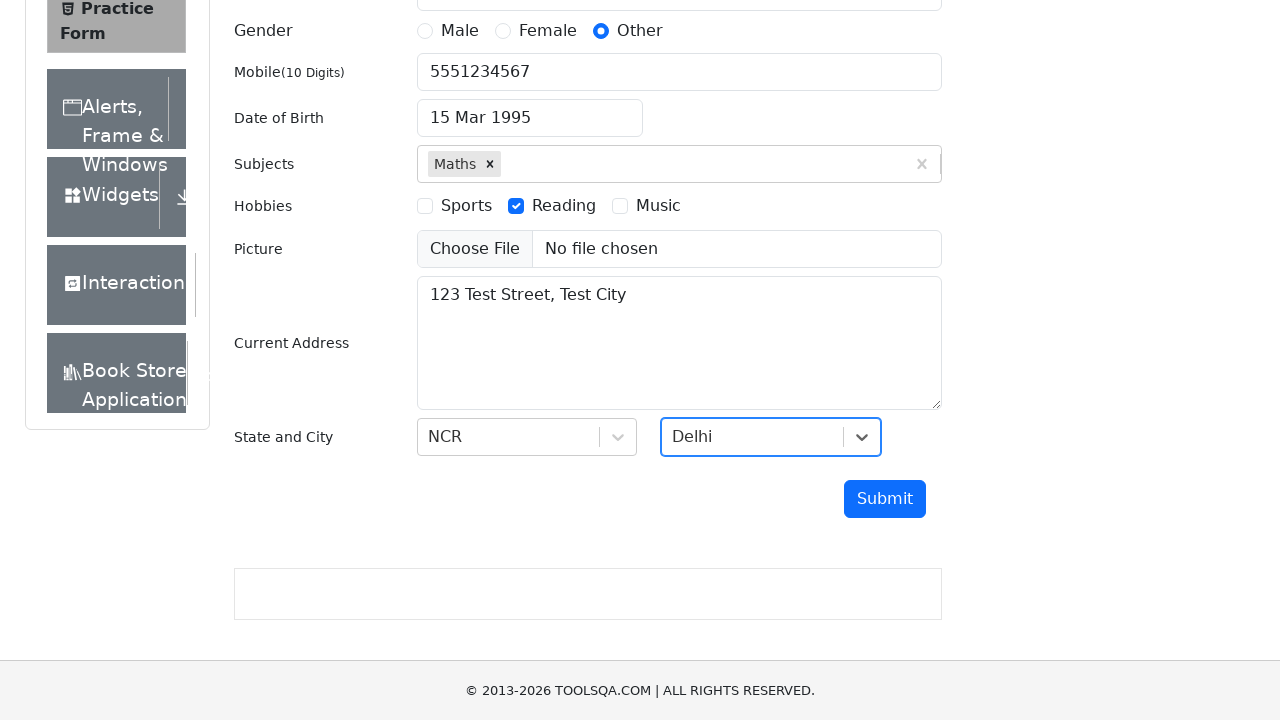

Clicked submit button to submit the form at (885, 499) on #submit
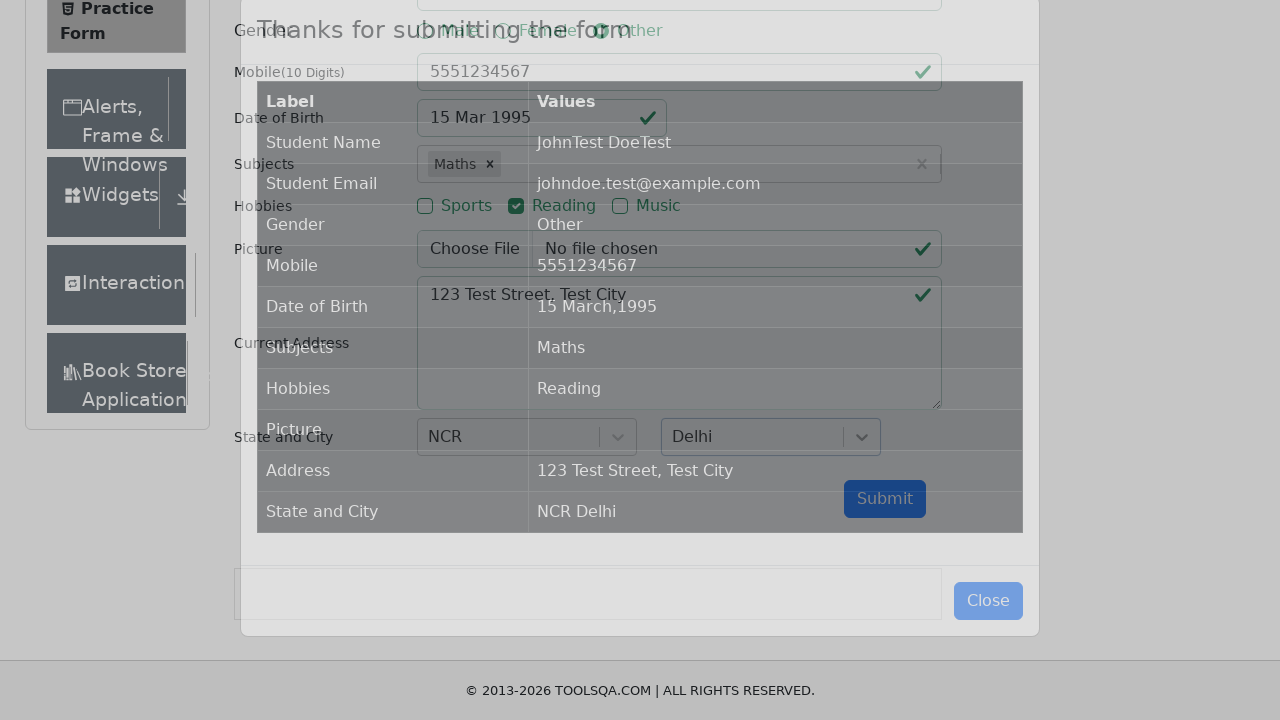

Waited for confirmation modal data row to appear
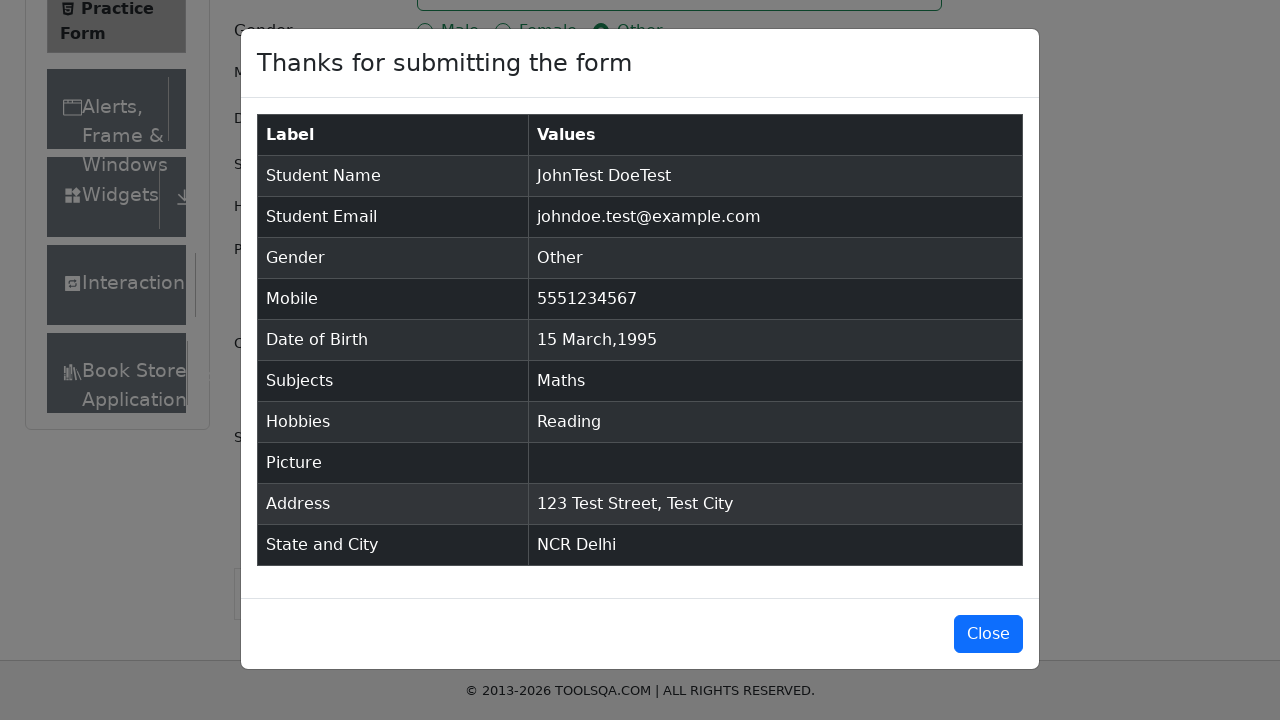

Waited for modal content to be visible
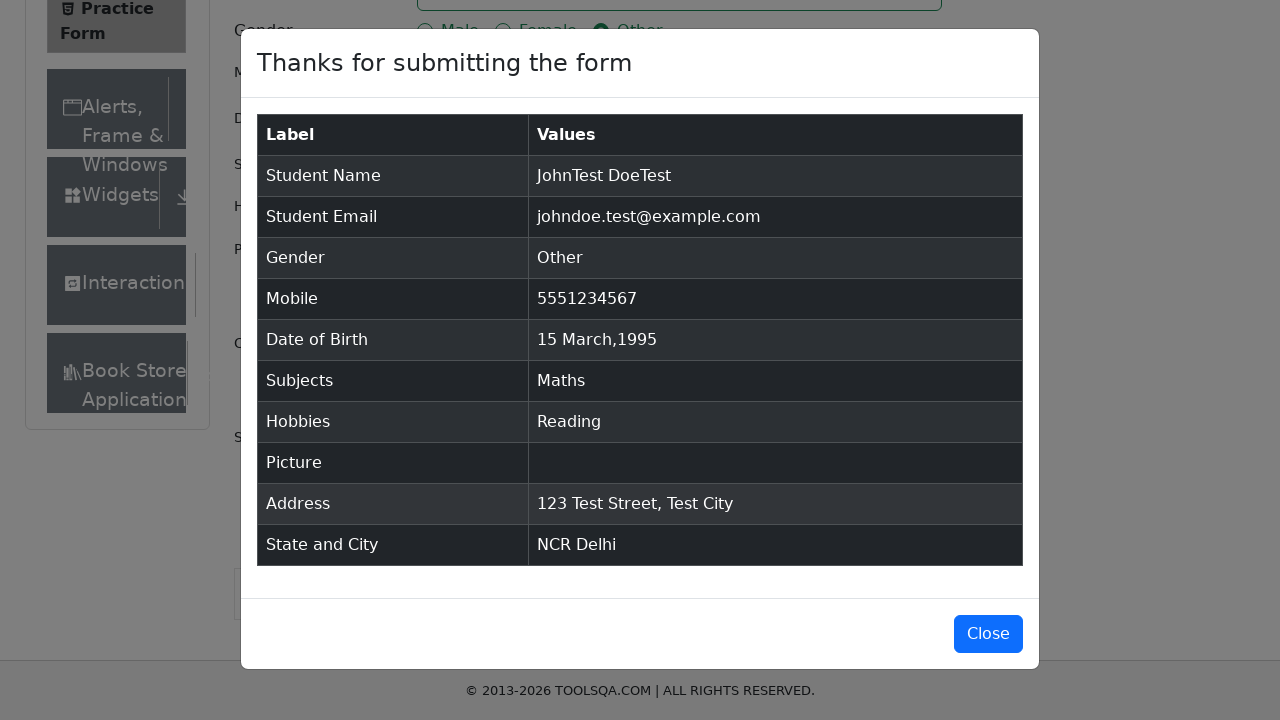

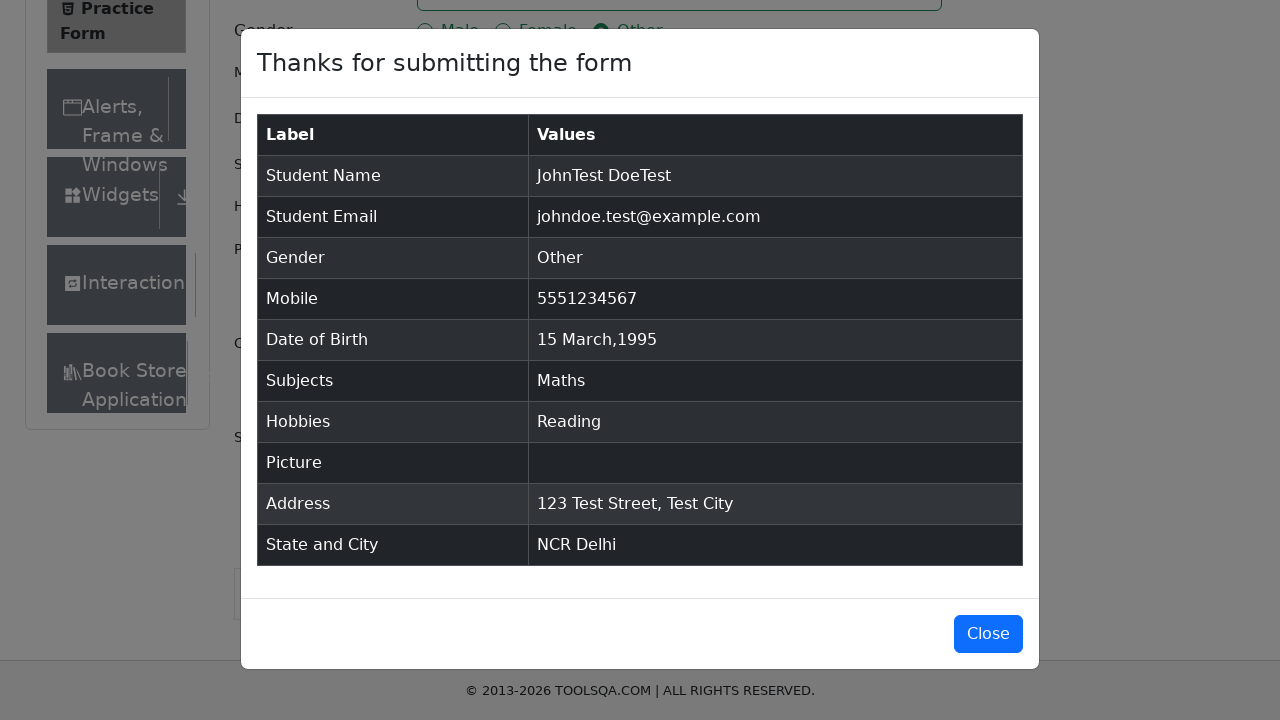